Tests multiple window handling by clicking a button to open a new window, switching to the new window, scrolling to a form field, and filling in a first name input.

Starting URL: https://www.hyrtutorials.com/p/window-handles-practice.html

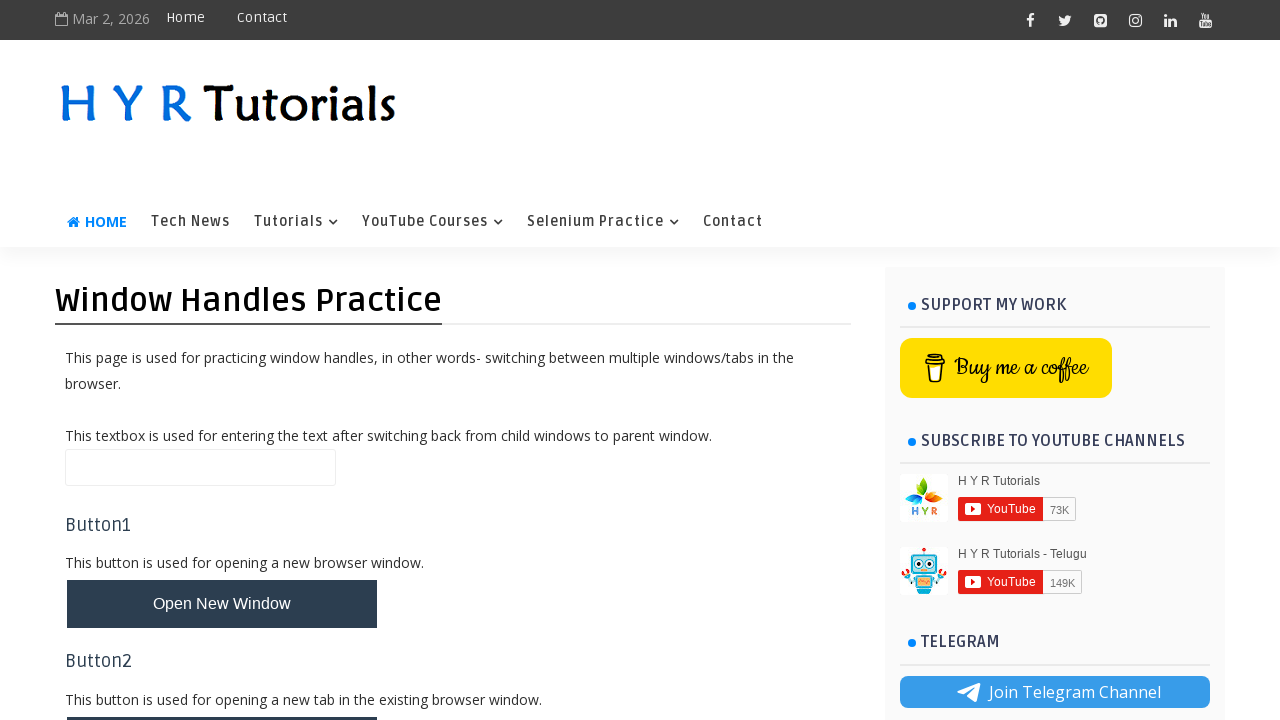

Clicked button to open new window at (222, 604) on button#newWindowBtn
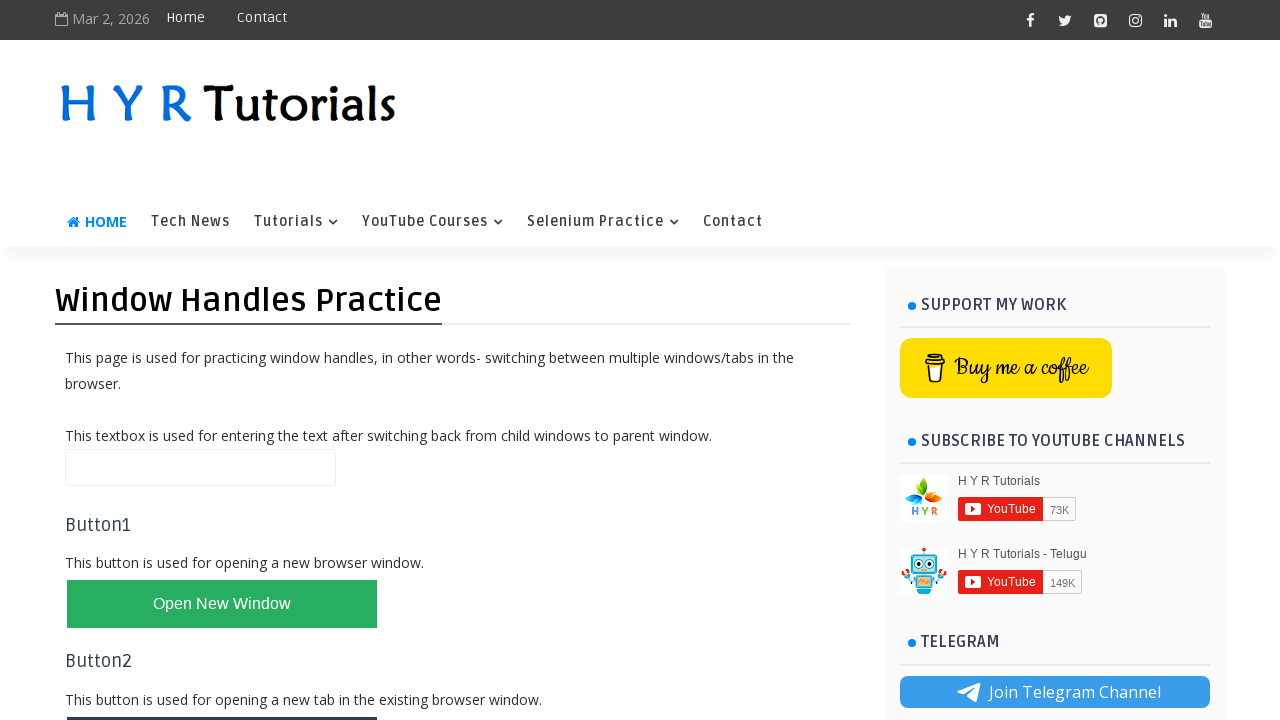

Captured new window/page
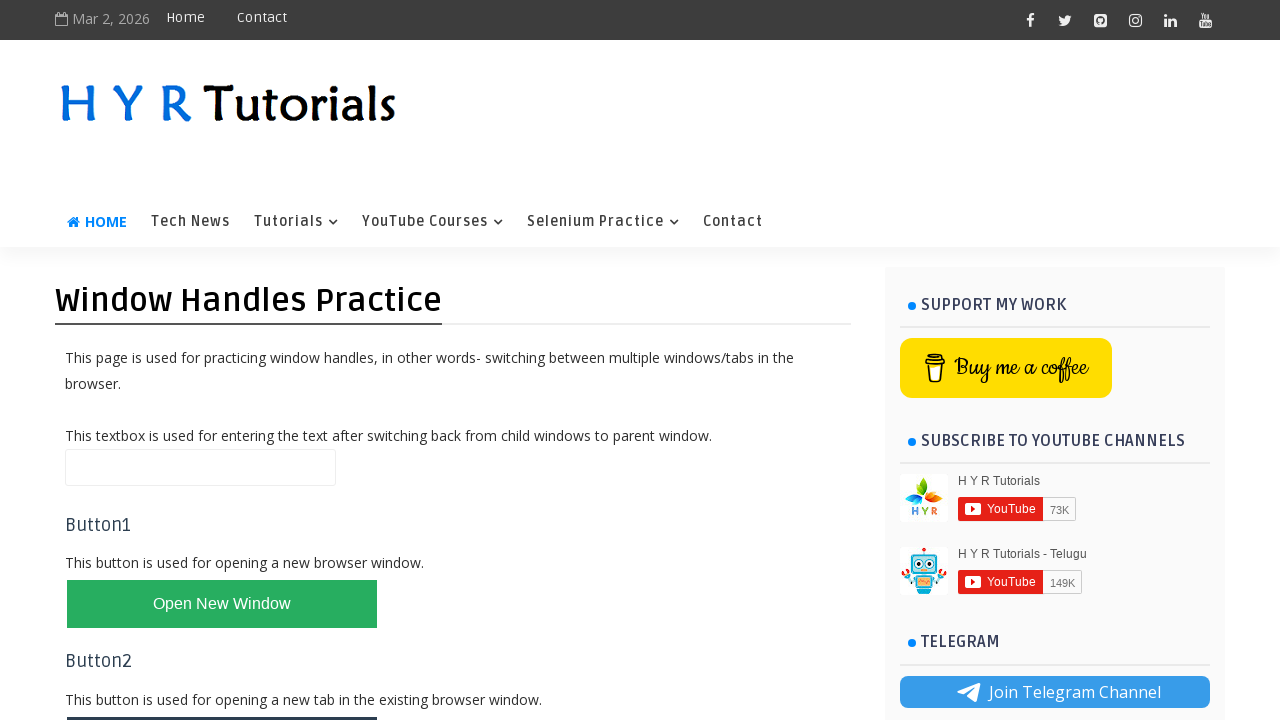

New window loaded completely
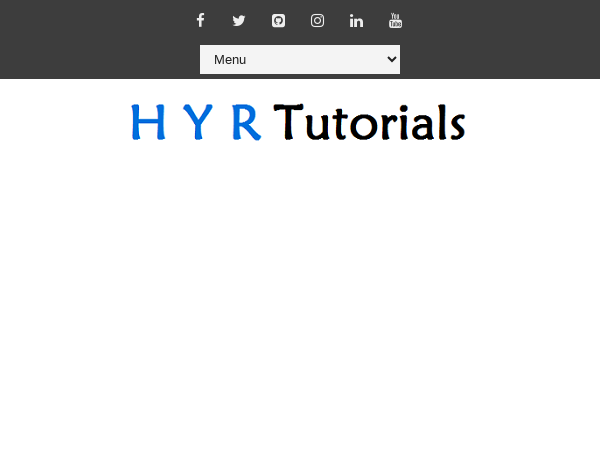

New window title: Basic Controls - H Y R Tutorials
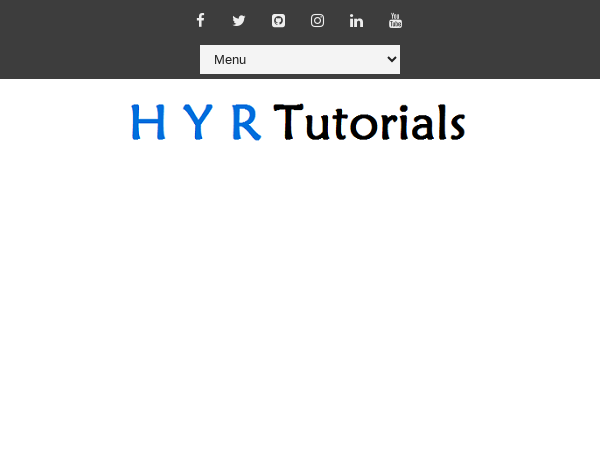

Scrolled to firstName input field
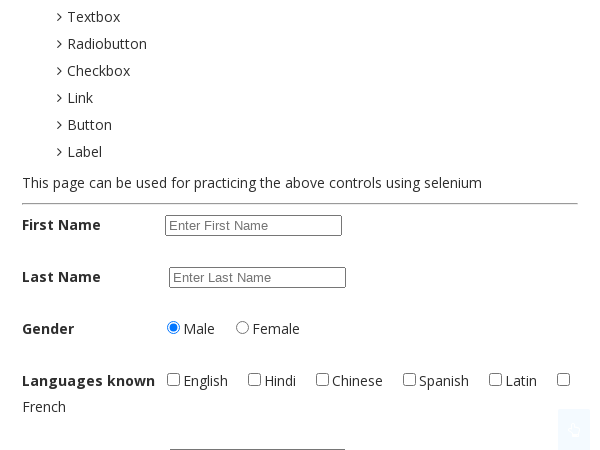

Filled firstName input with 'WIP:' on input#firstName
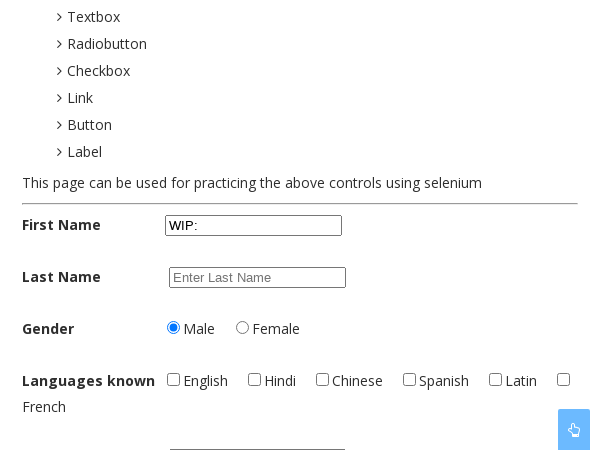

Closed the new window
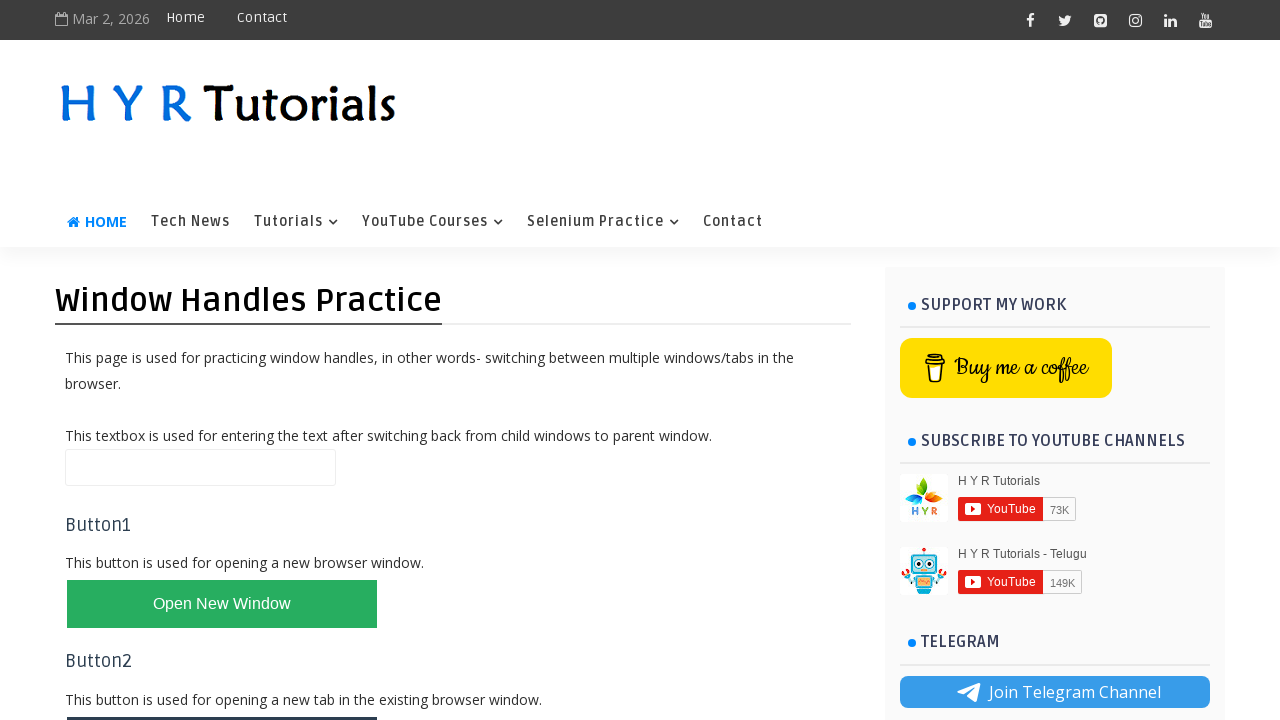

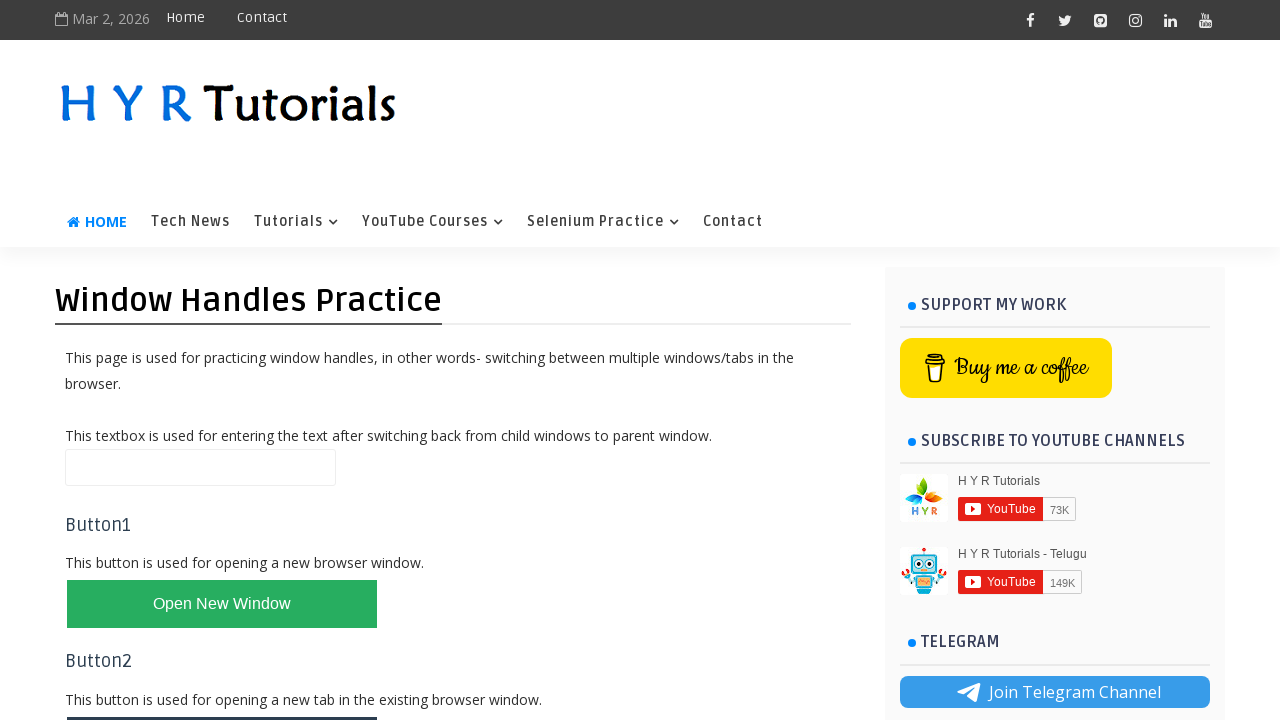